Tests table pagination by iterating through pages using the "next" button to find a specific student name "Archy J" in a paginated table.

Starting URL: http://syntaxprojects.com/table-pagination-demo.php

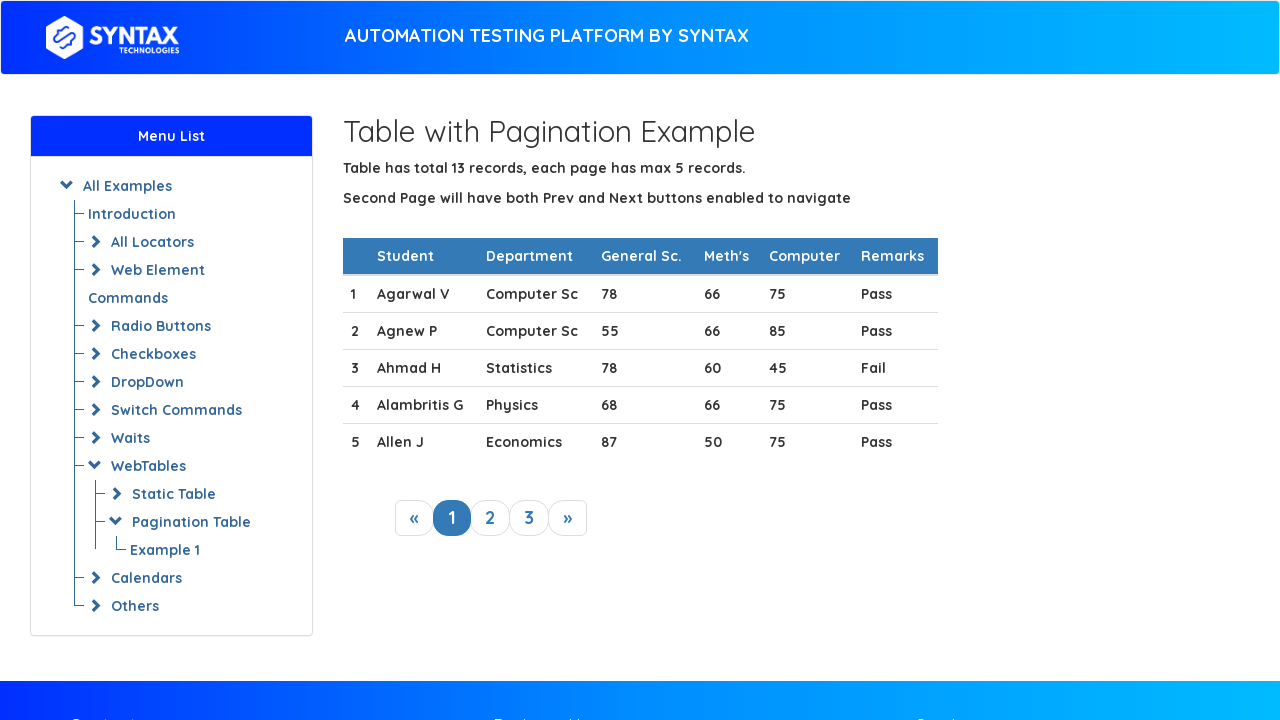

Table with pagination loaded successfully
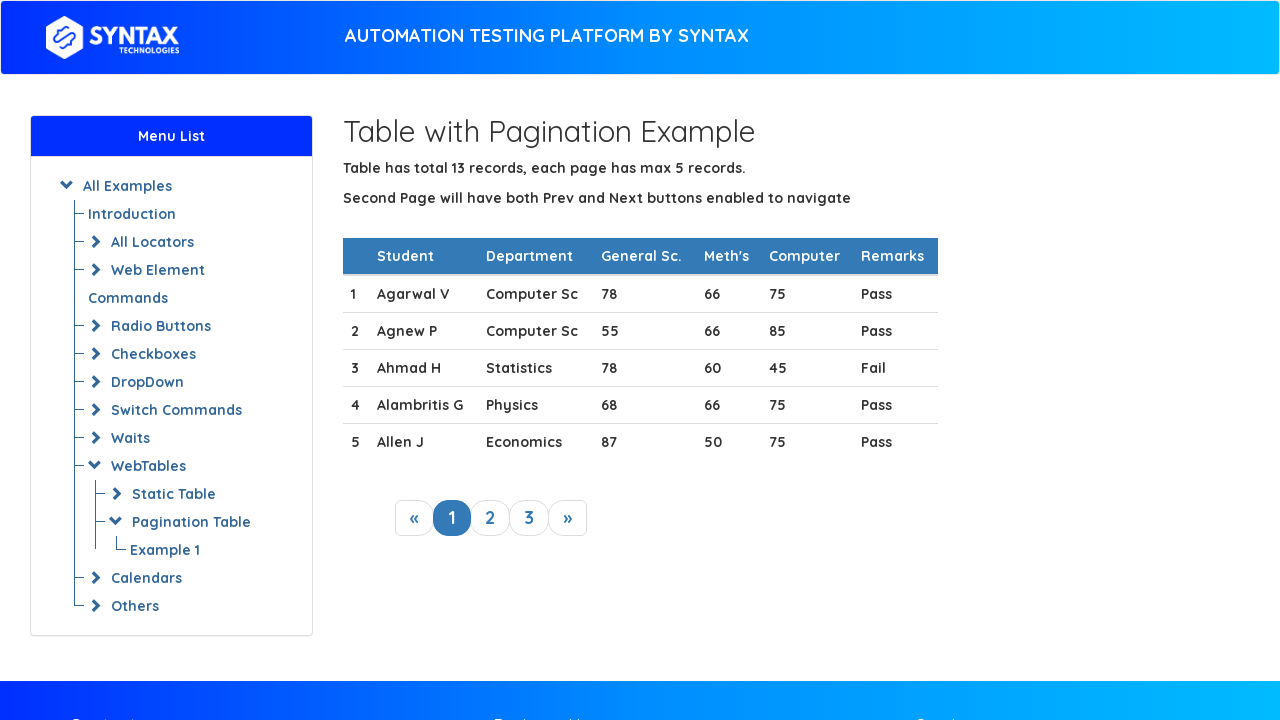

Retrieved 5 rows from current page
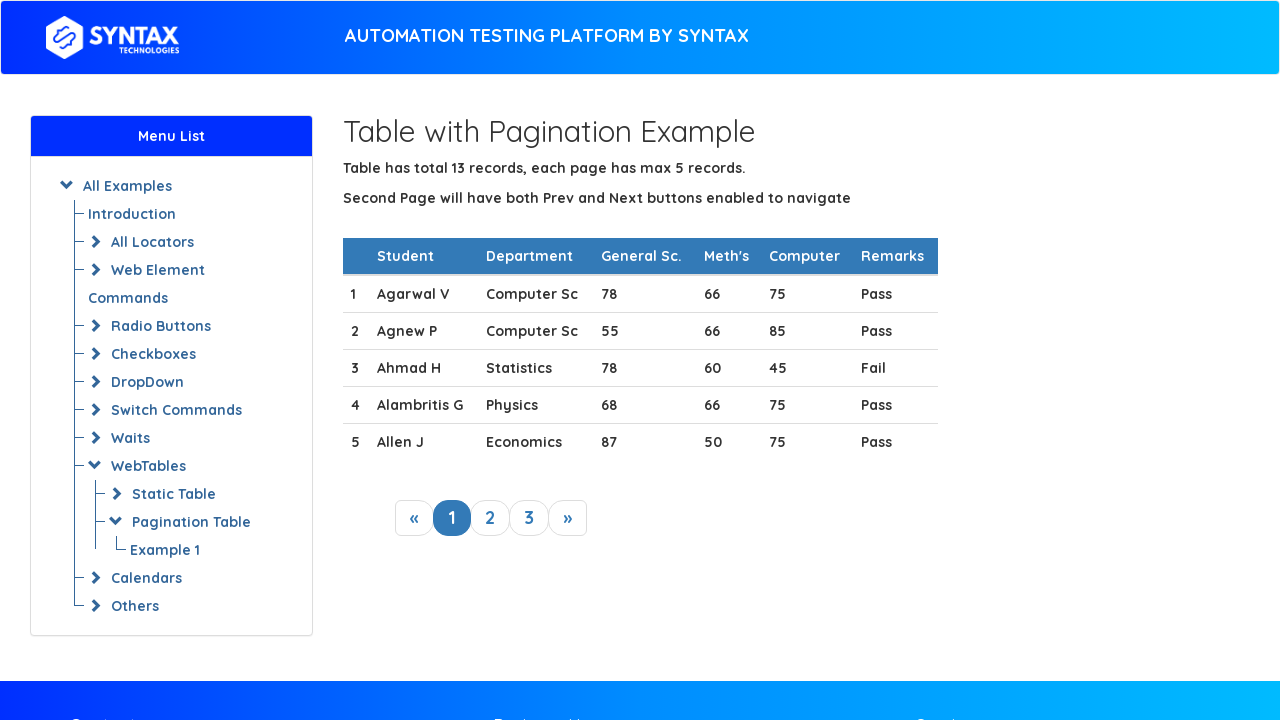

Clicked 'next' button to navigate to next page at (568, 518) on a.next_link
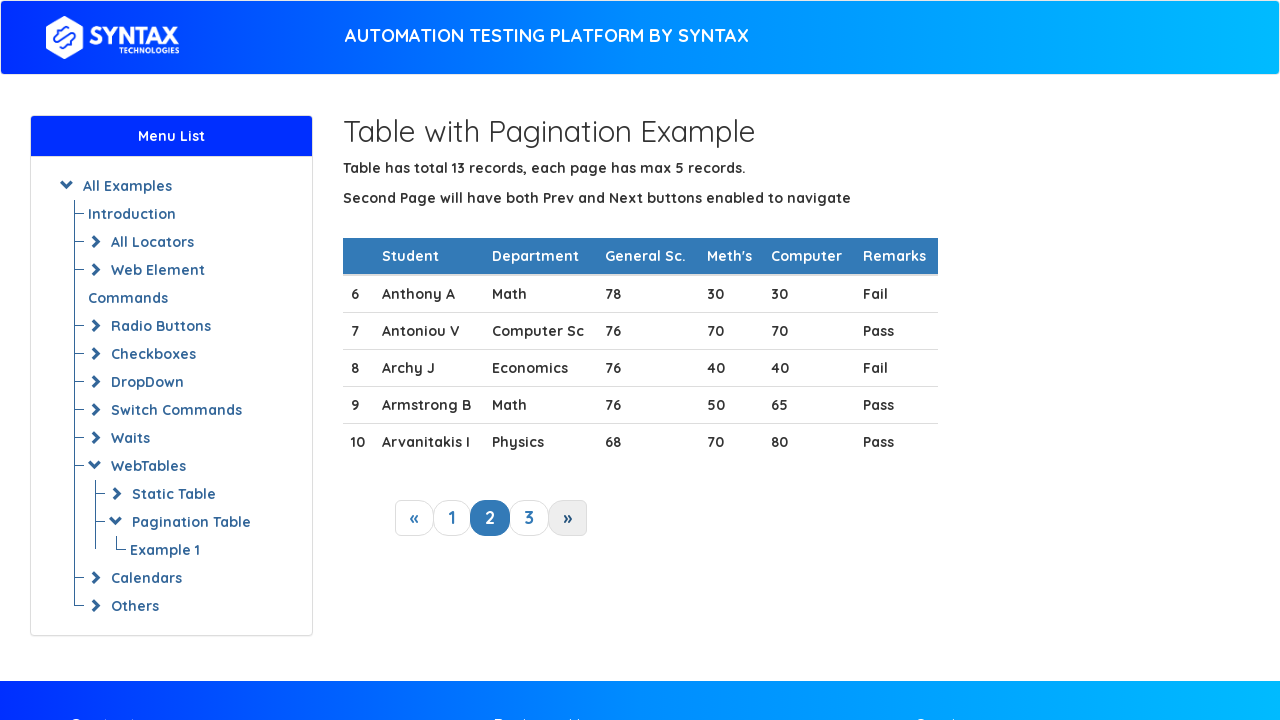

Waited for table to update after page navigation
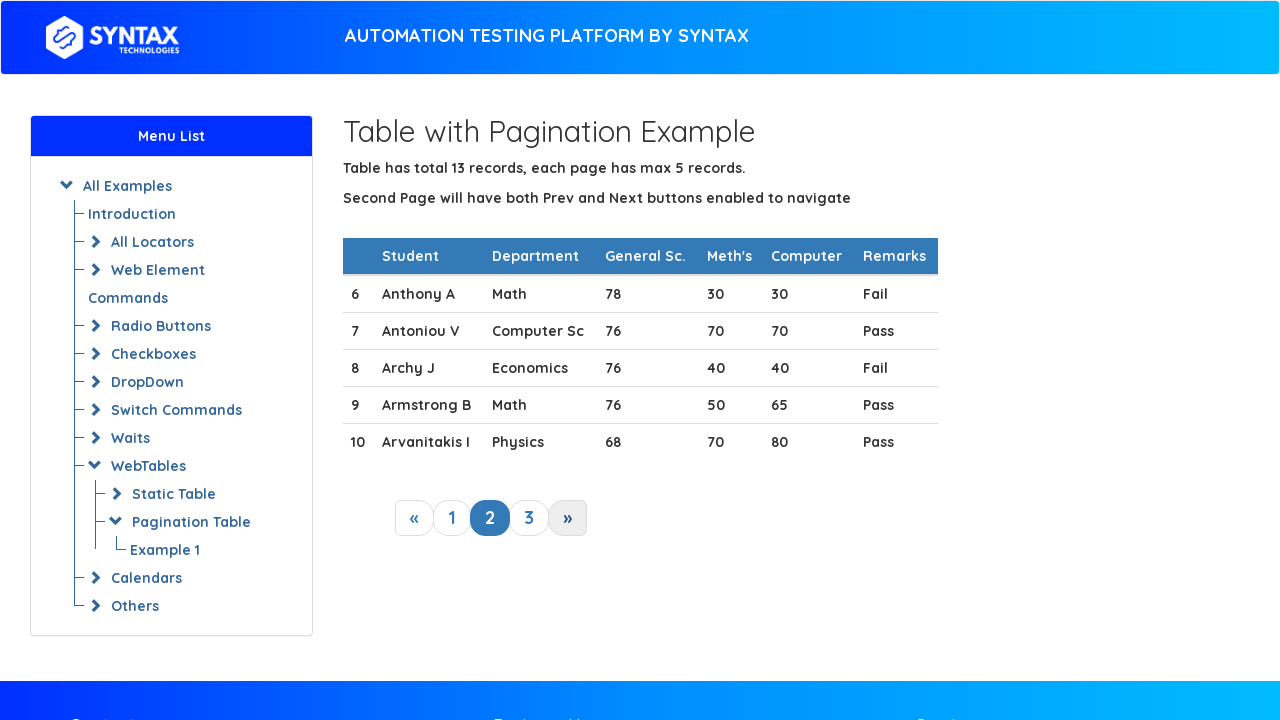

Retrieved 5 rows from current page
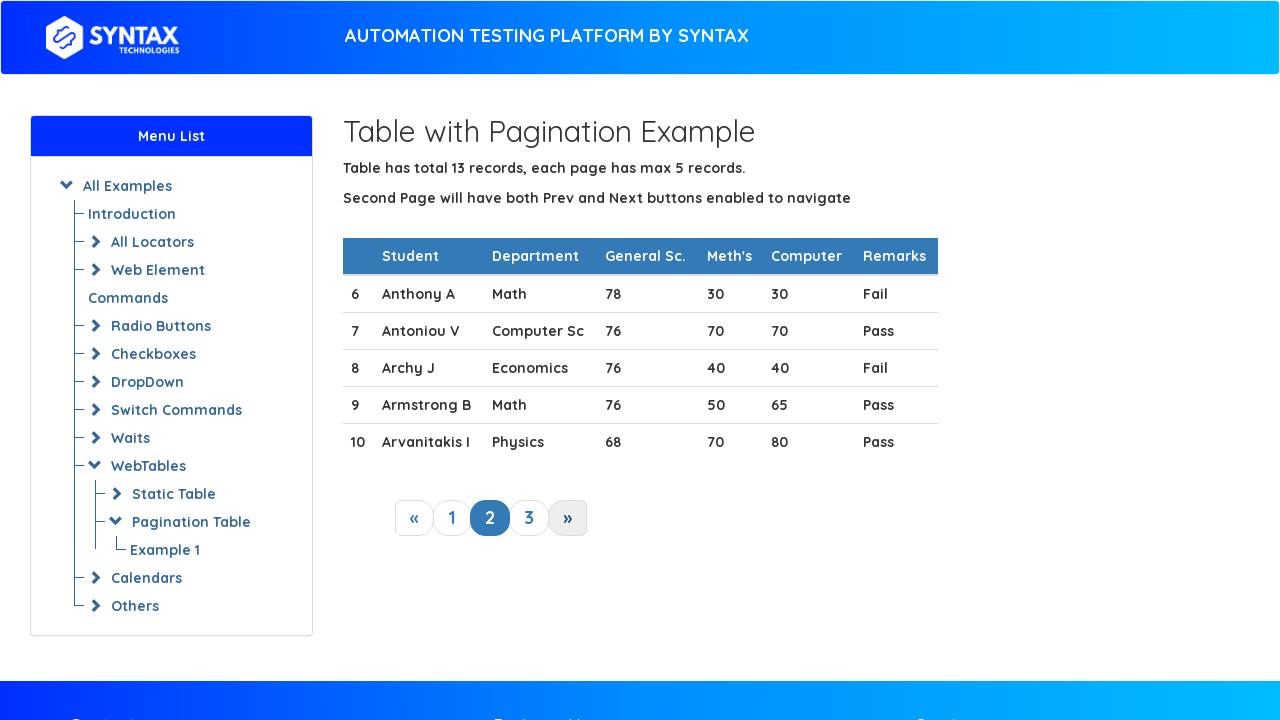

Found target student 'Archy J' in table row 3
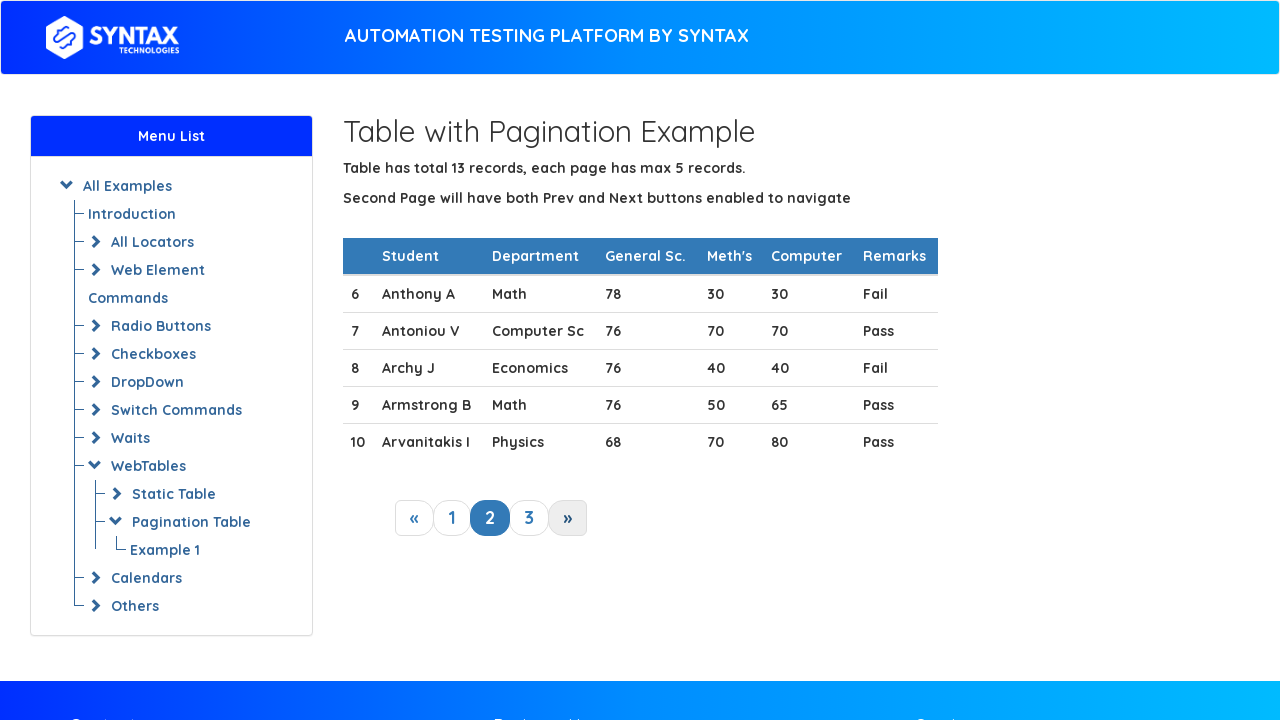

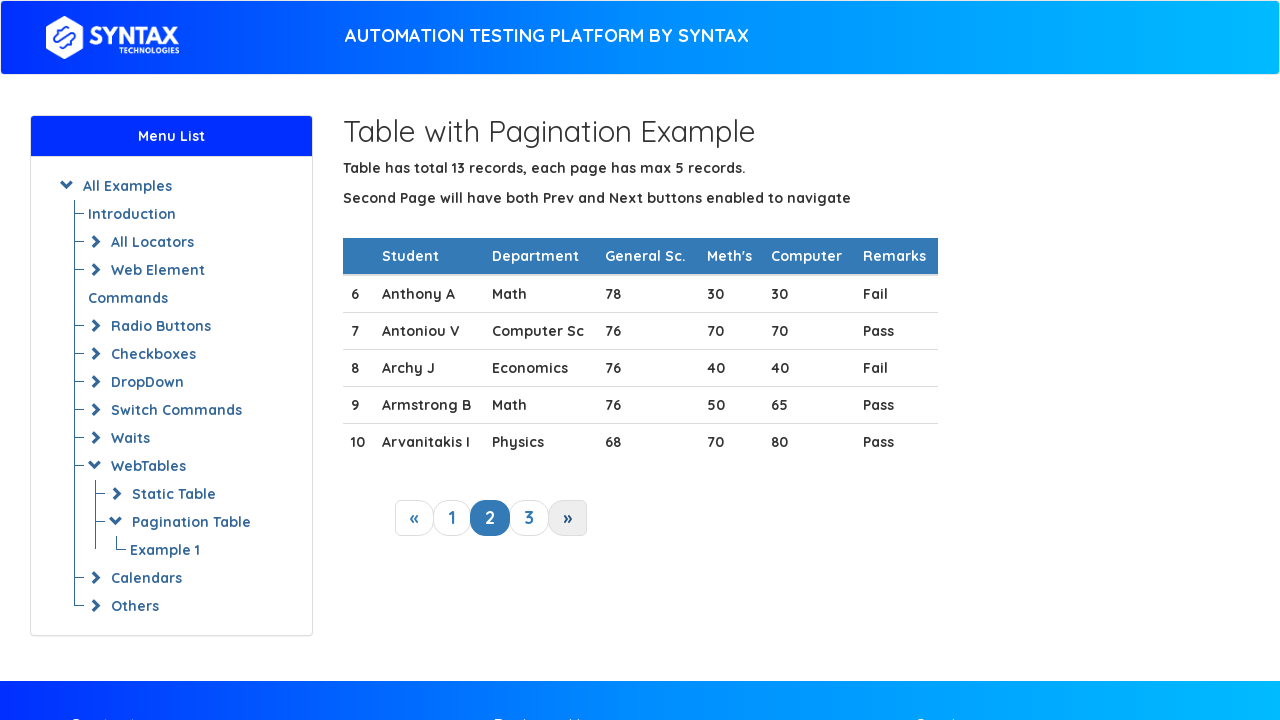